Launches a browser, maximizes the window, and navigates to the omayo blogspot test page to verify the page loads successfully.

Starting URL: http://omayo.blogspot.com/

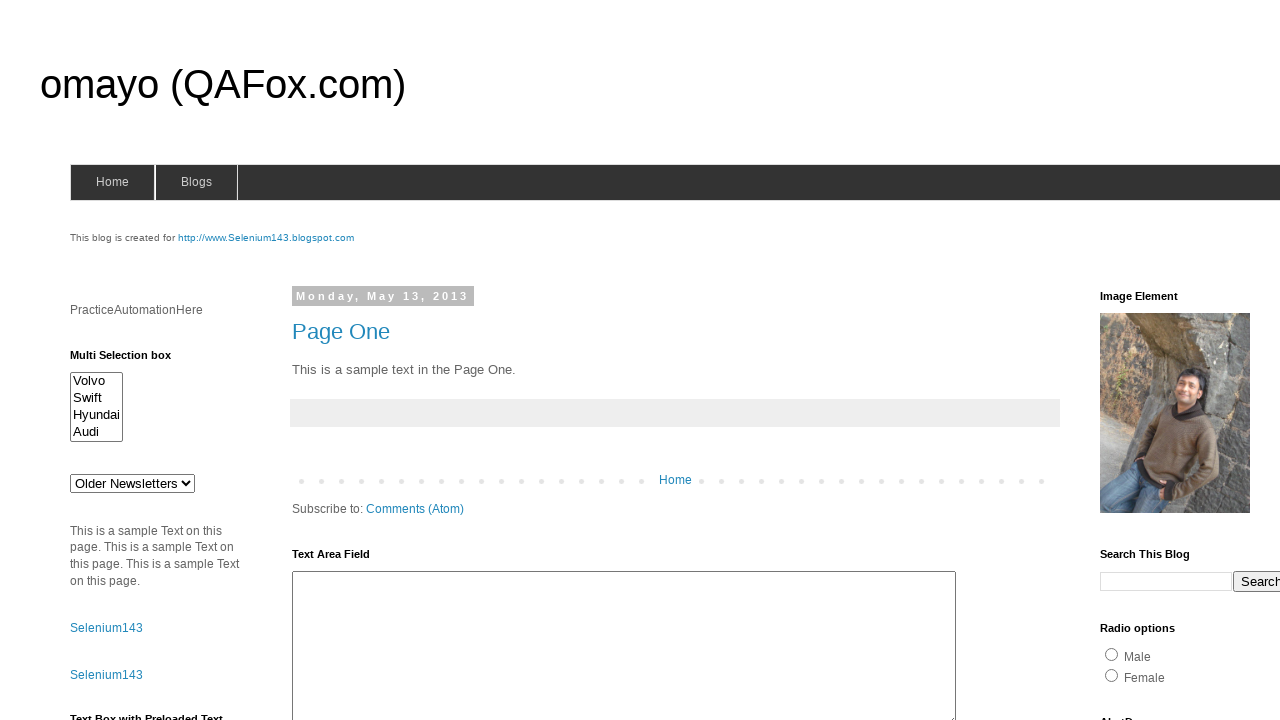

Set viewport to 1920x1080 to maximize window
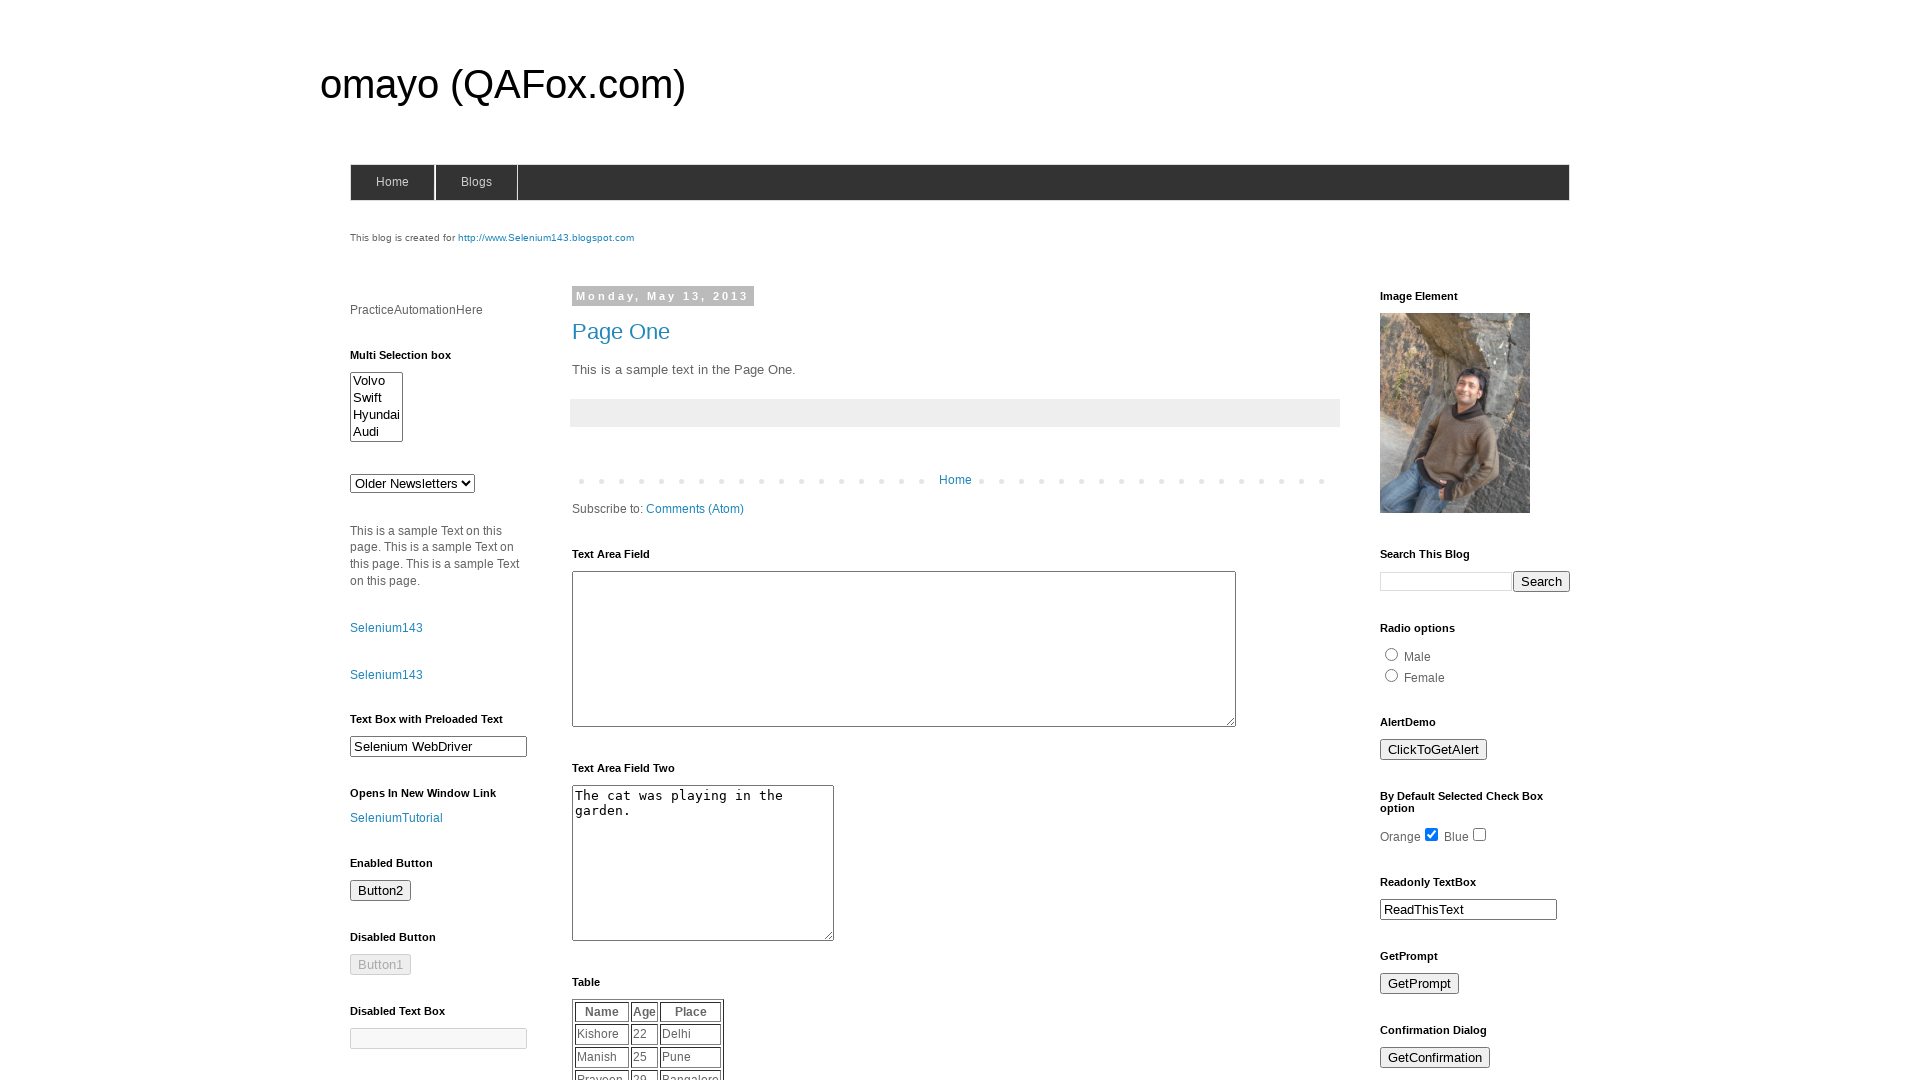

Page fully loaded (domcontentloaded event)
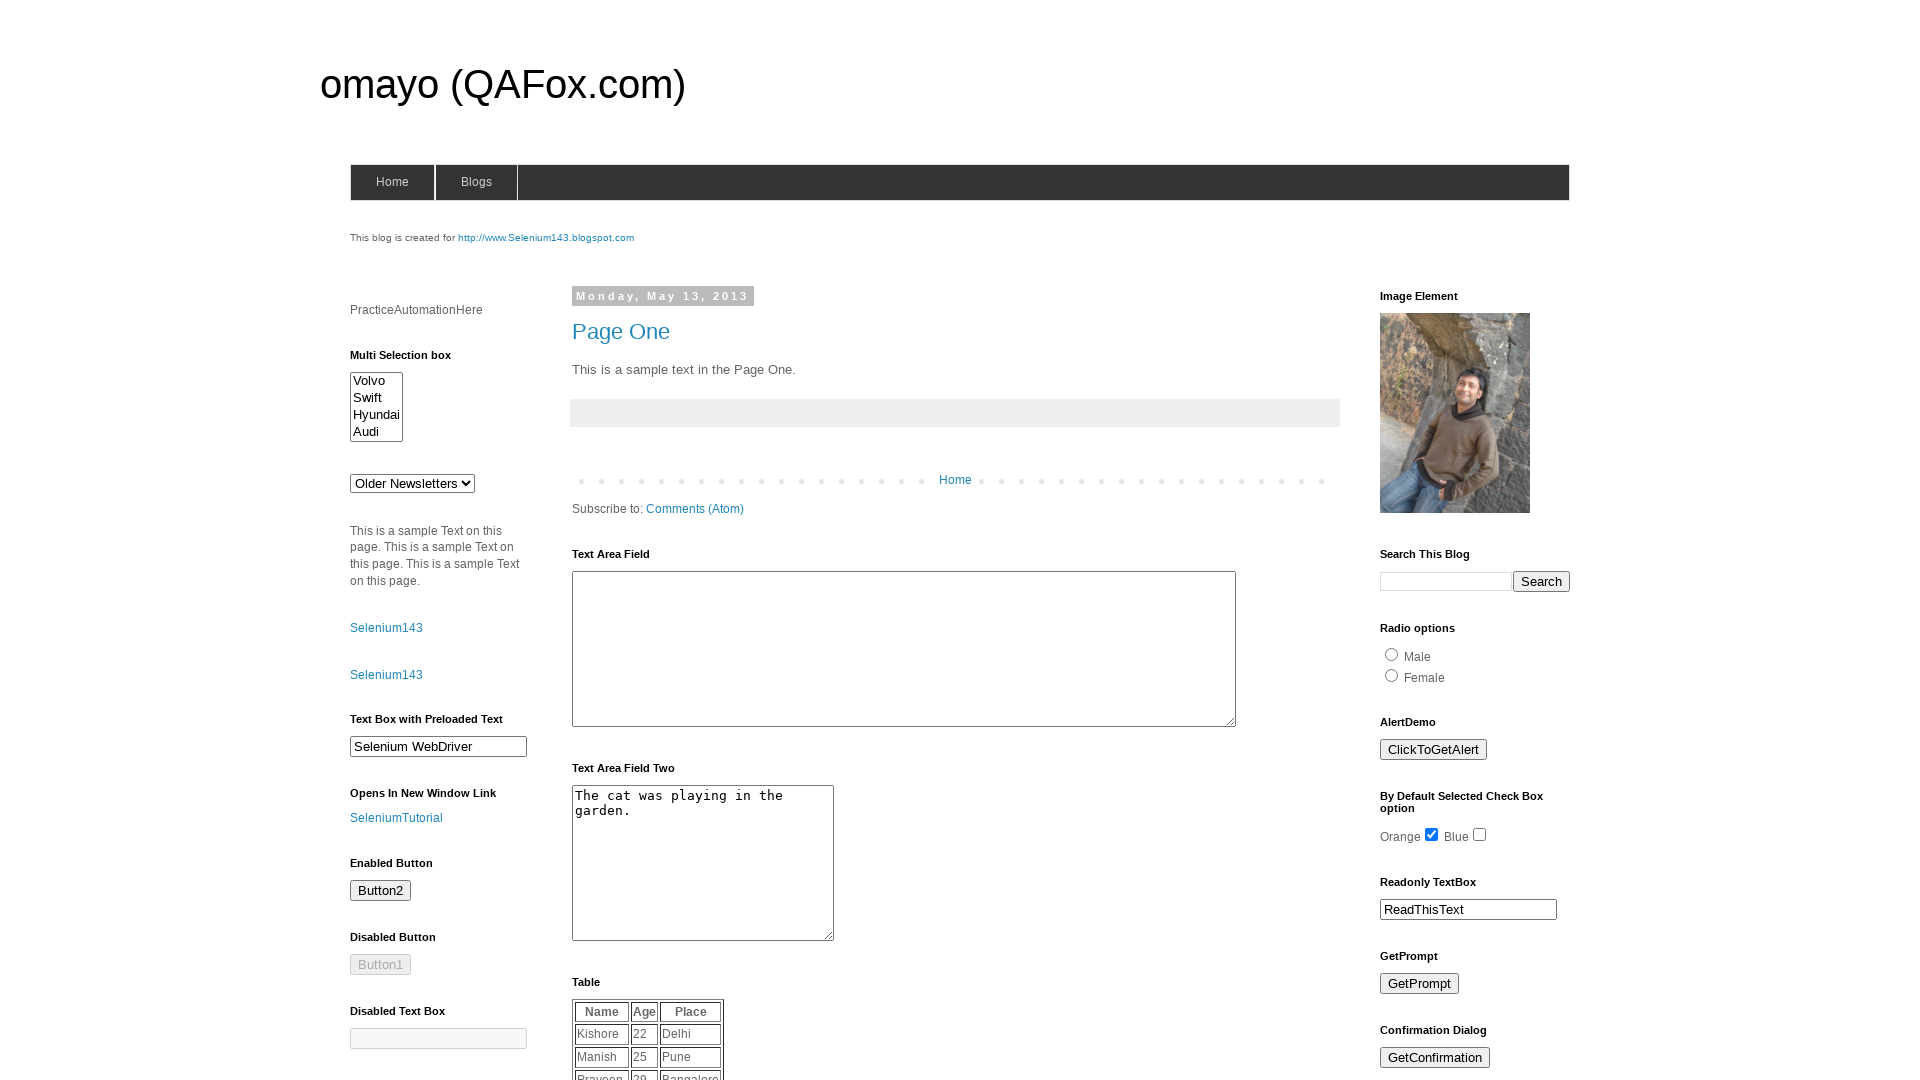

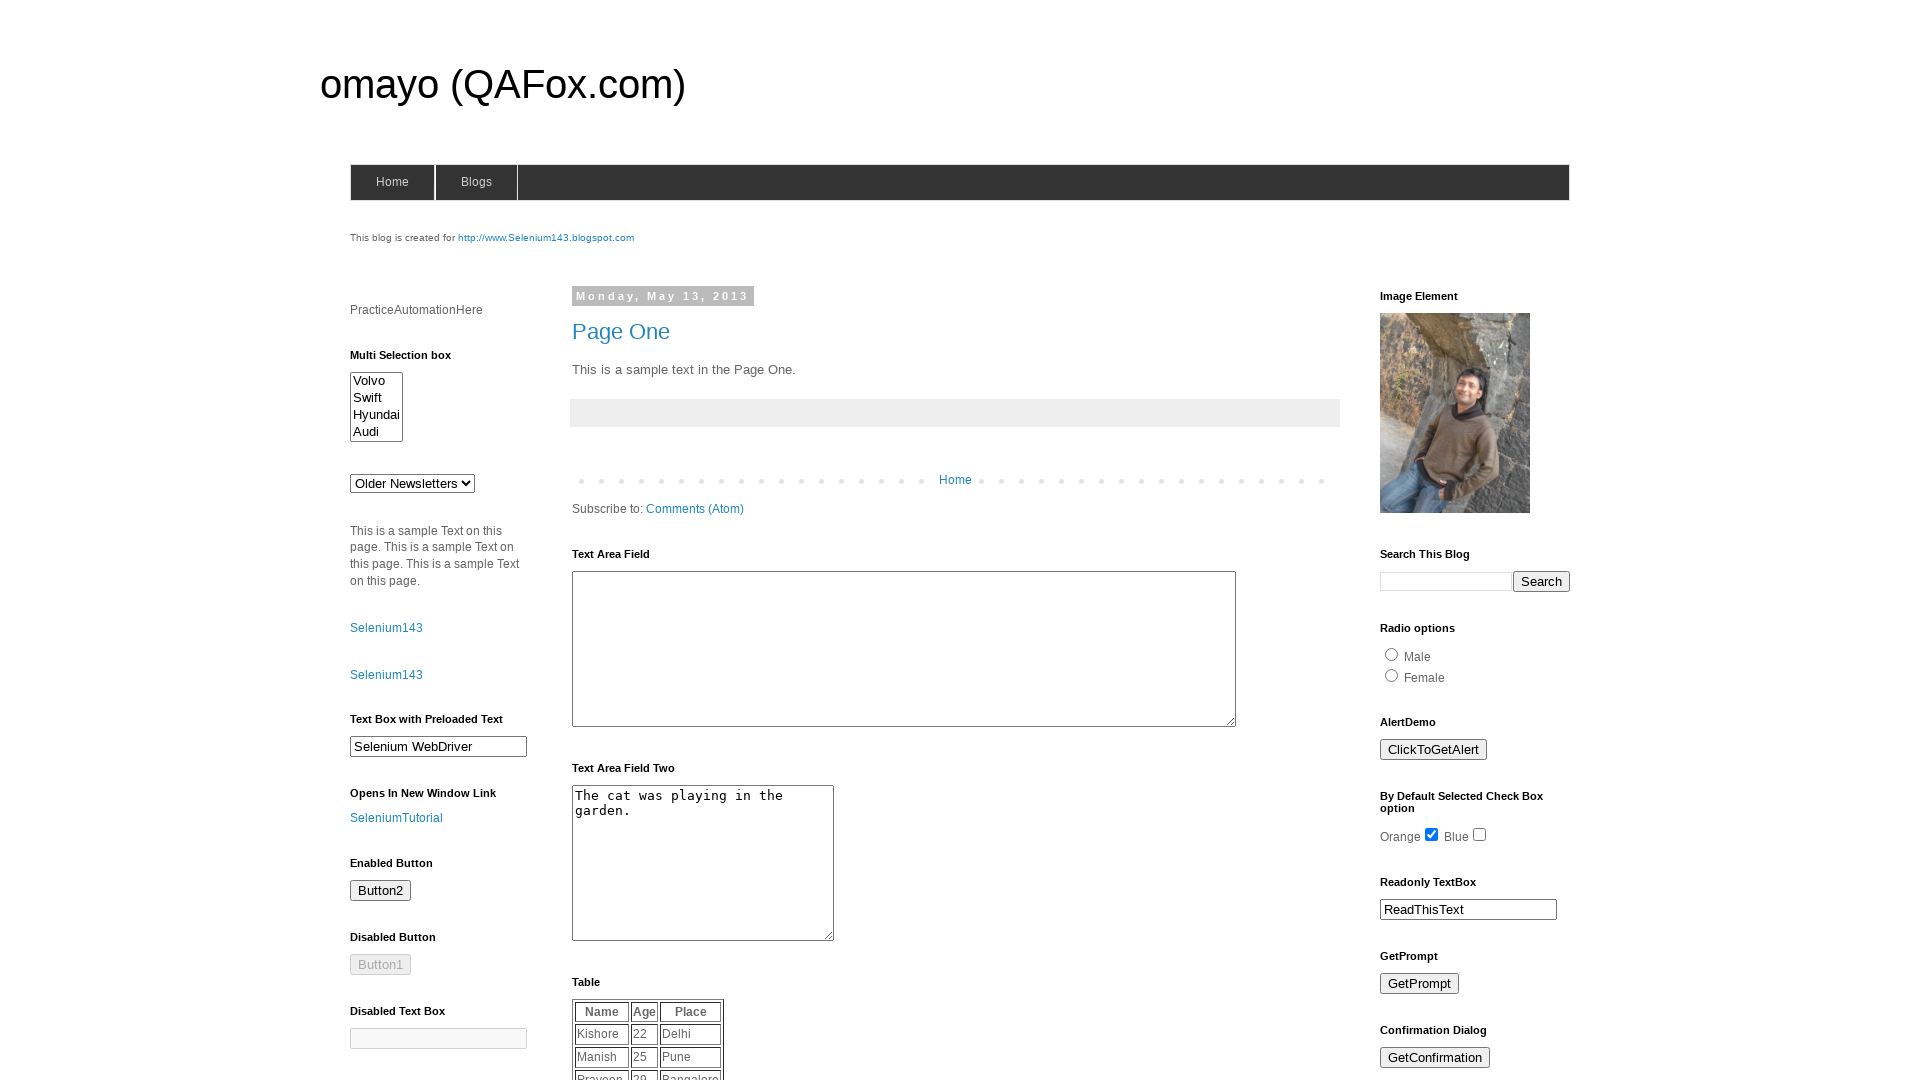